Tests working with multiple windows by clicking a link that opens a new window, then switching between windows and verifying the page titles.

Starting URL: http://the-internet.herokuapp.com/windows

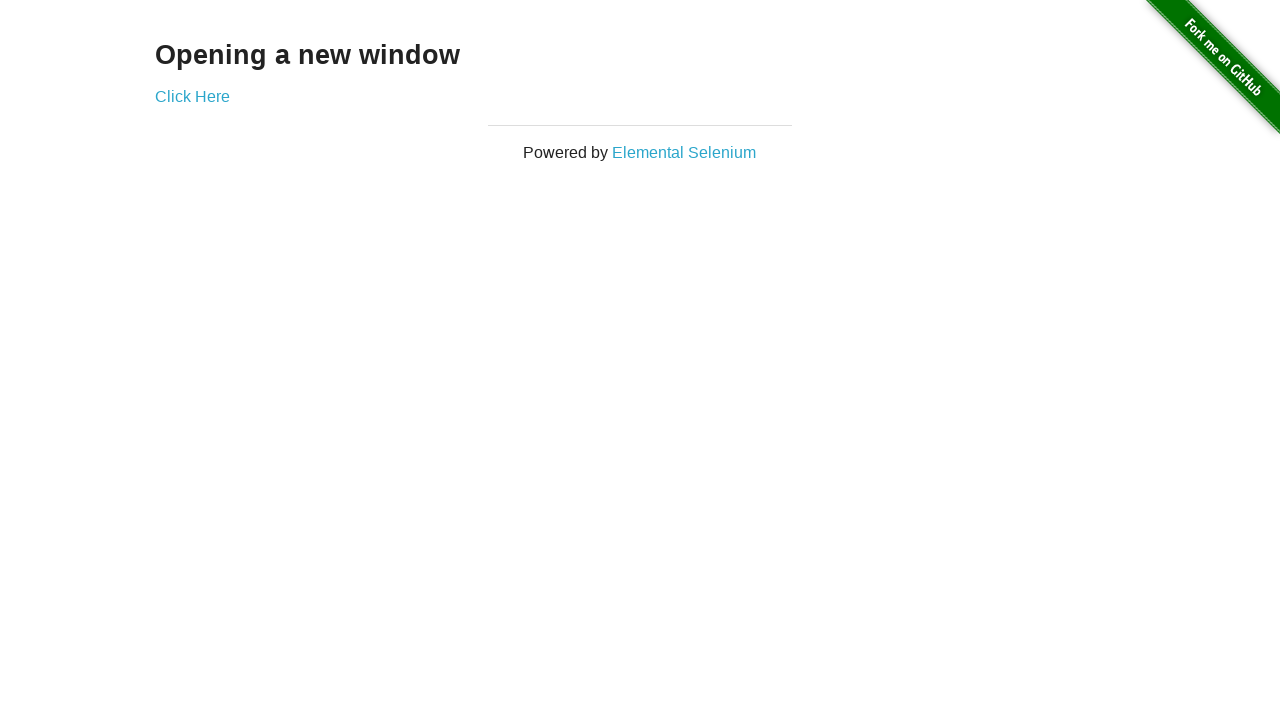

Clicked link that opens a new window at (192, 96) on .example a
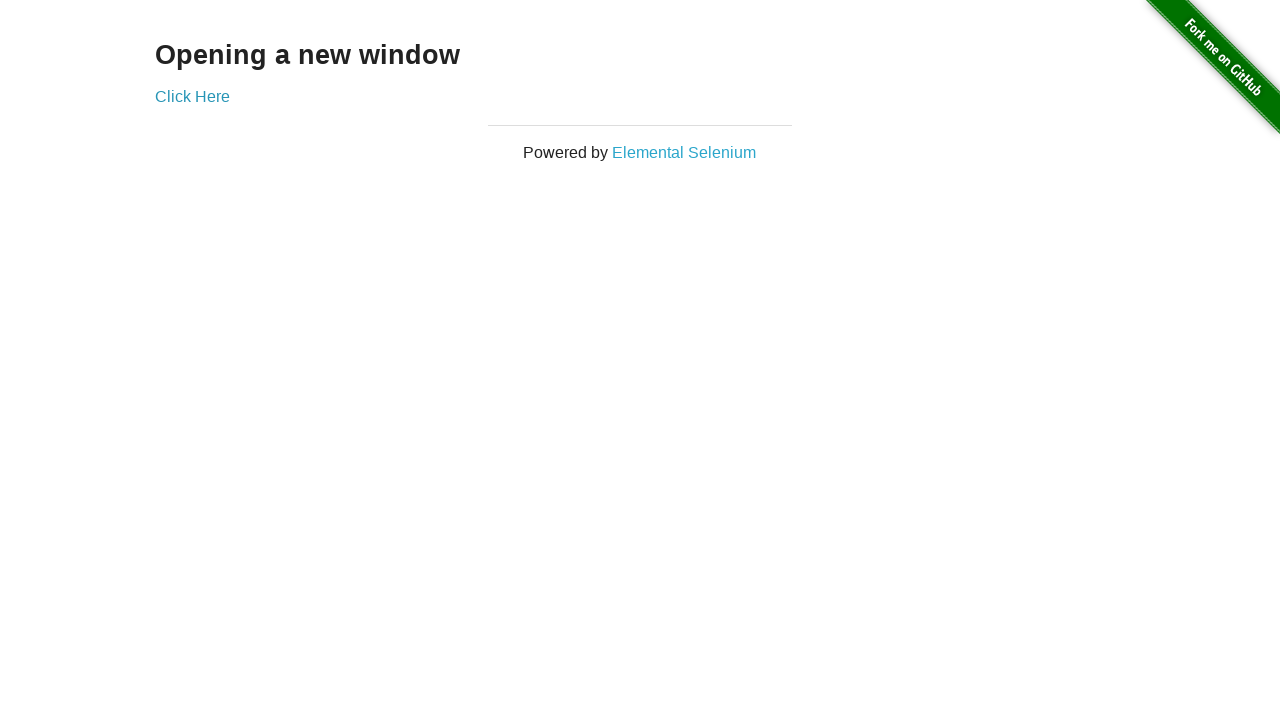

New window opened and captured
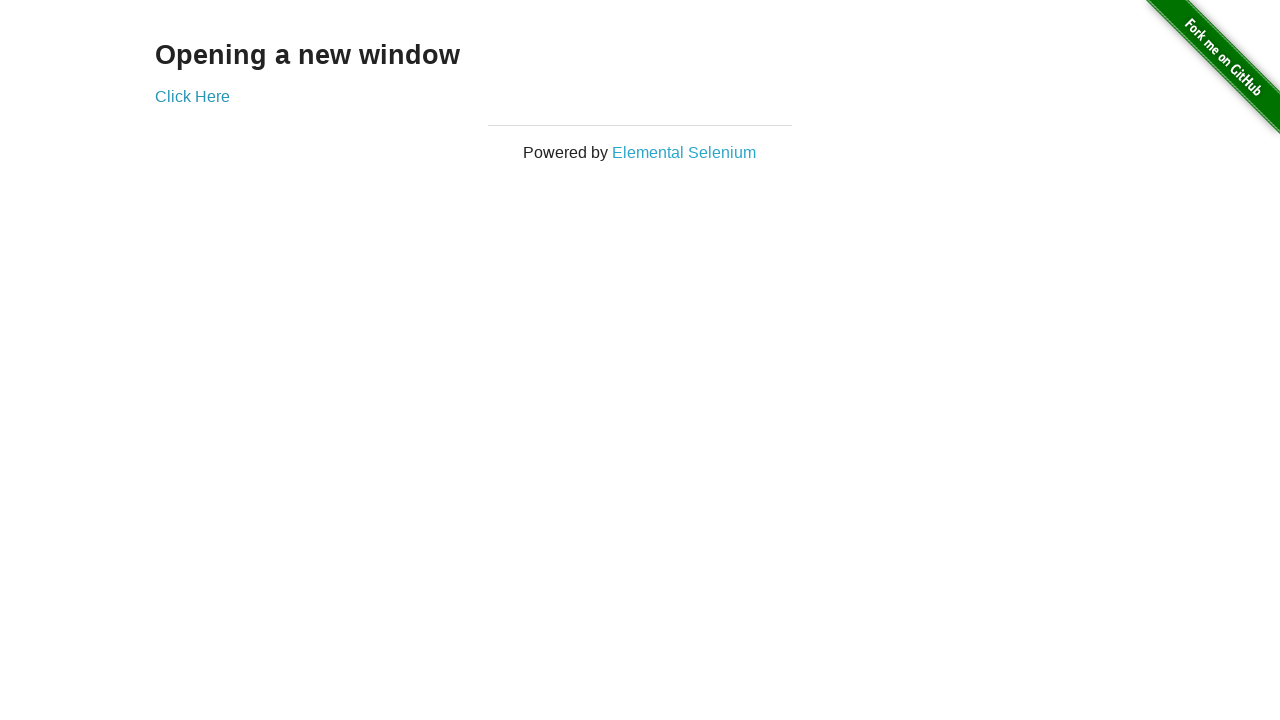

Verified original window title is not 'New Window'
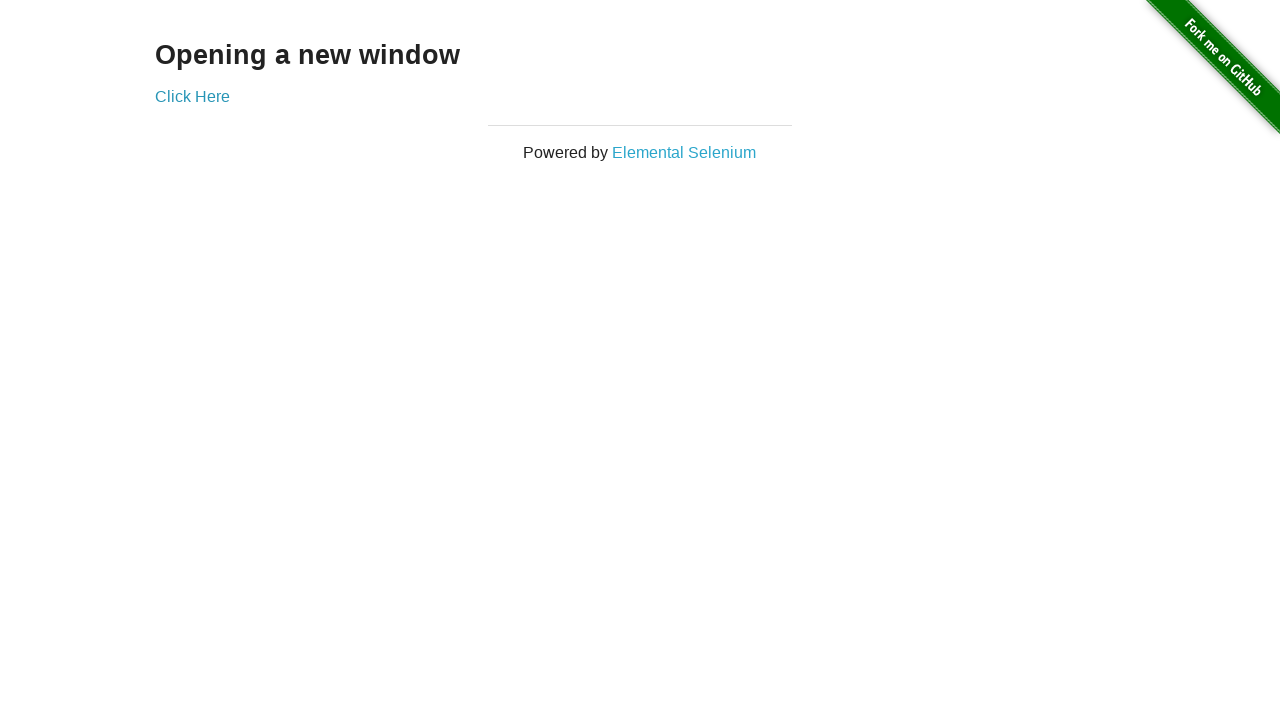

New page finished loading
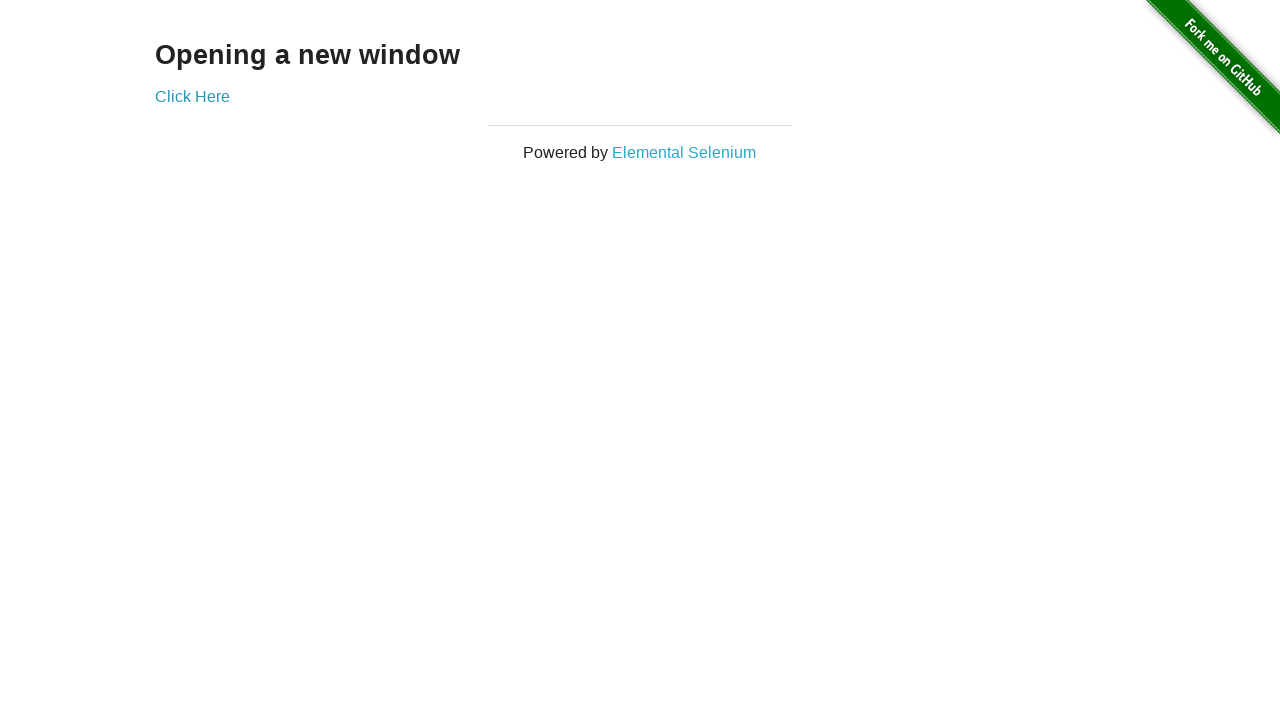

Verified new window title is 'New Window'
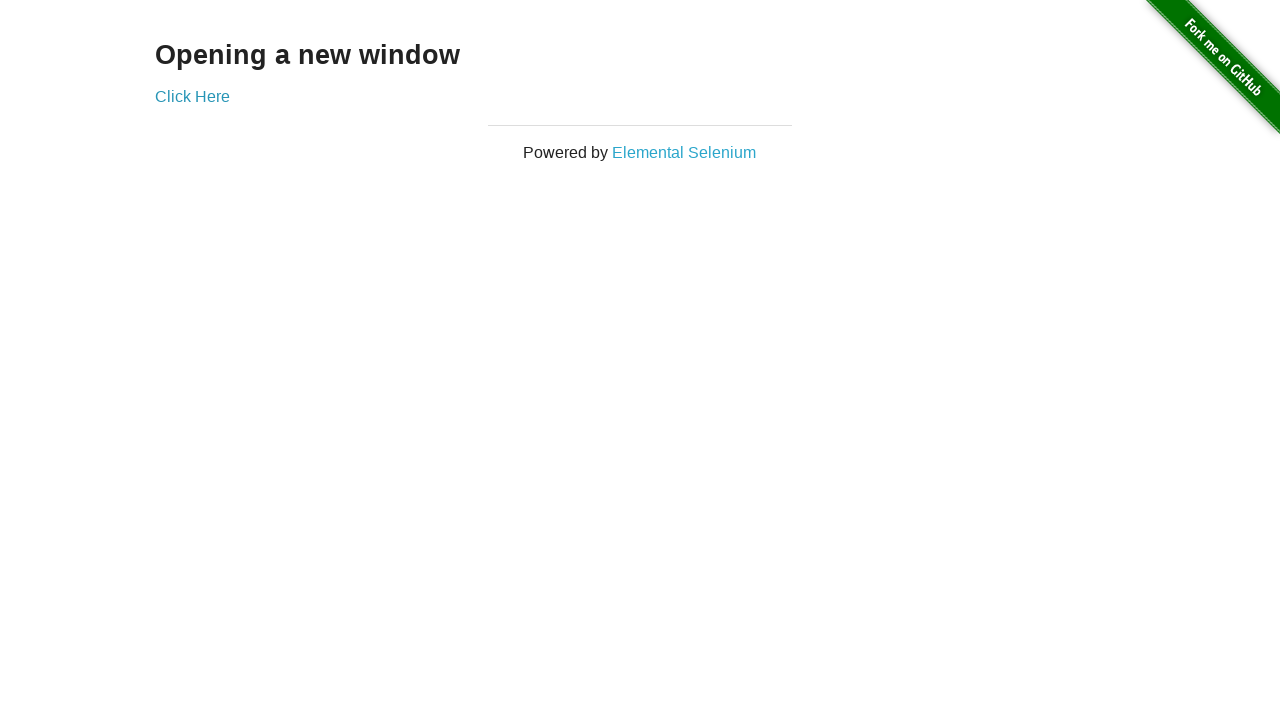

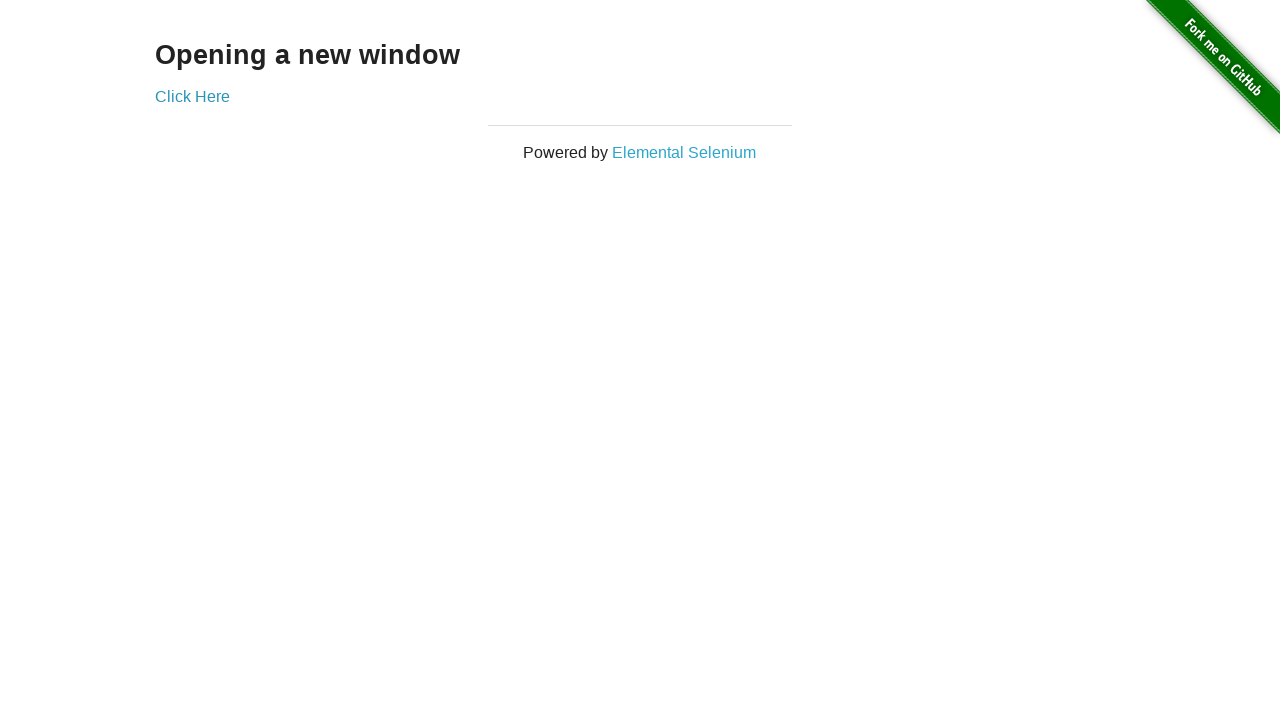